Tests radio button interaction on a forms demo page by locating radio buttons in a group and clicking through them to verify they can be selected.

Starting URL: http://echoecho.com/htmlforms10.htm

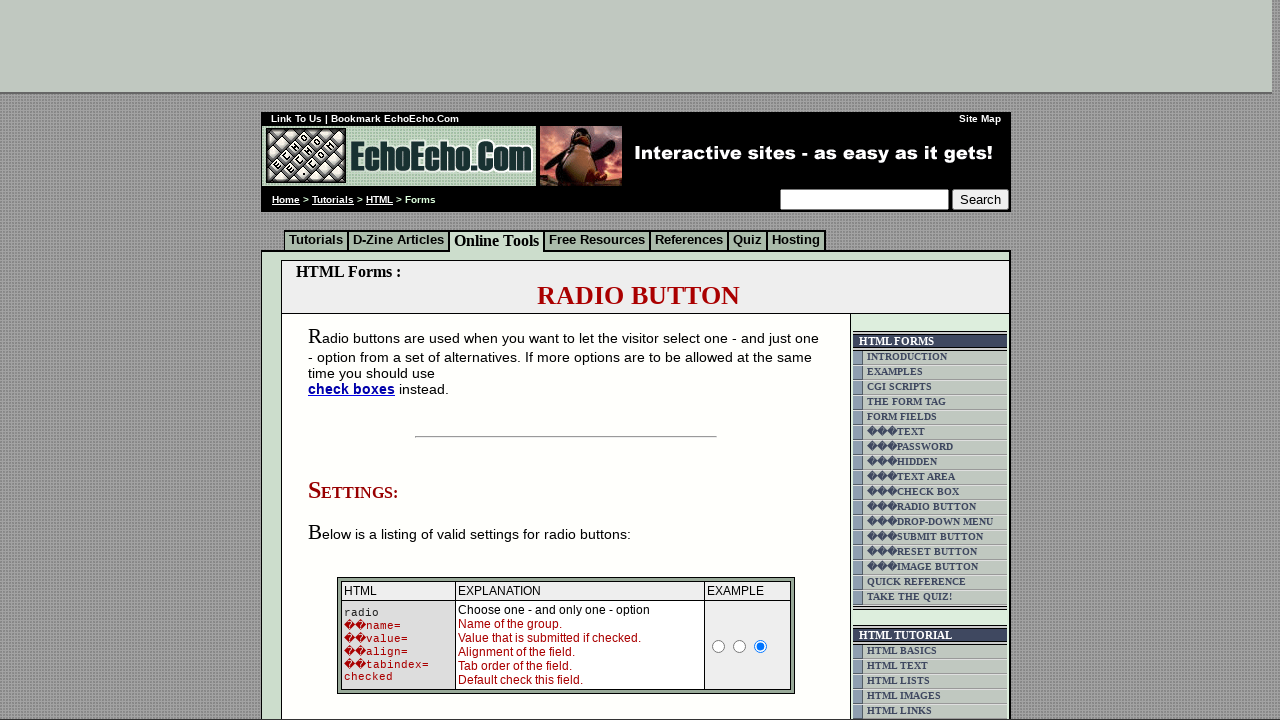

Waited for radio button group to load
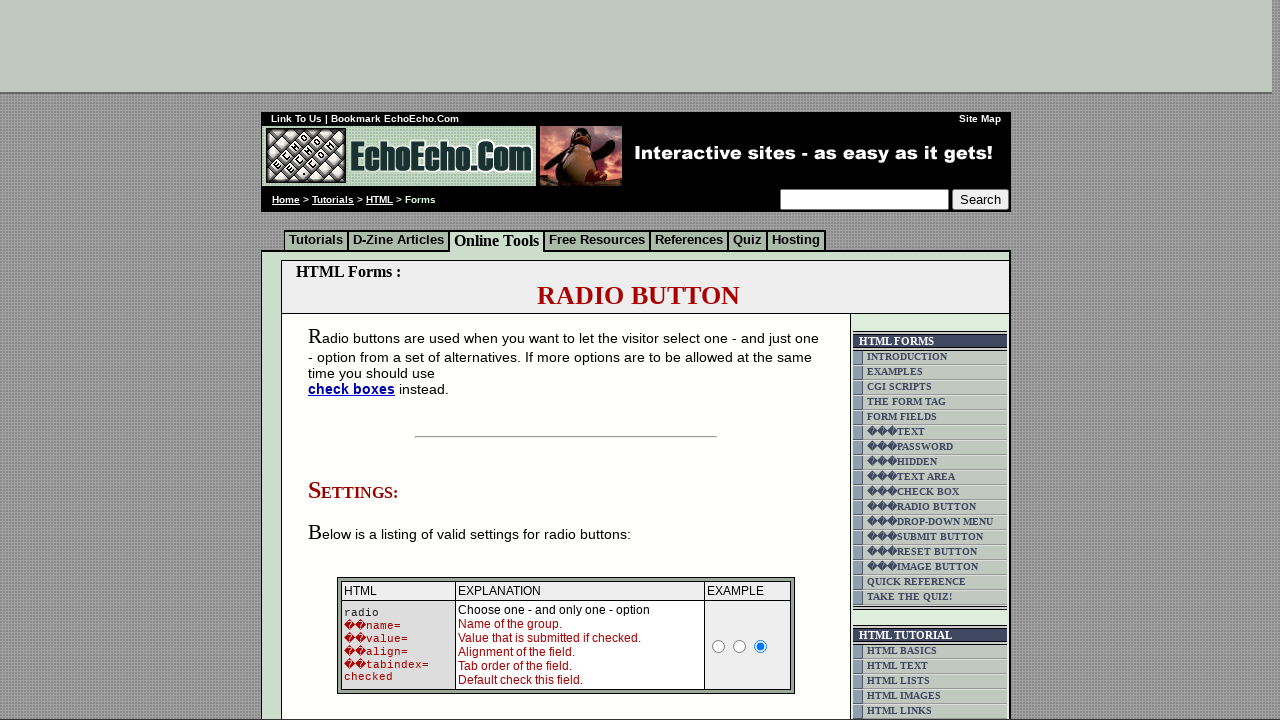

Located all radio buttons in group1
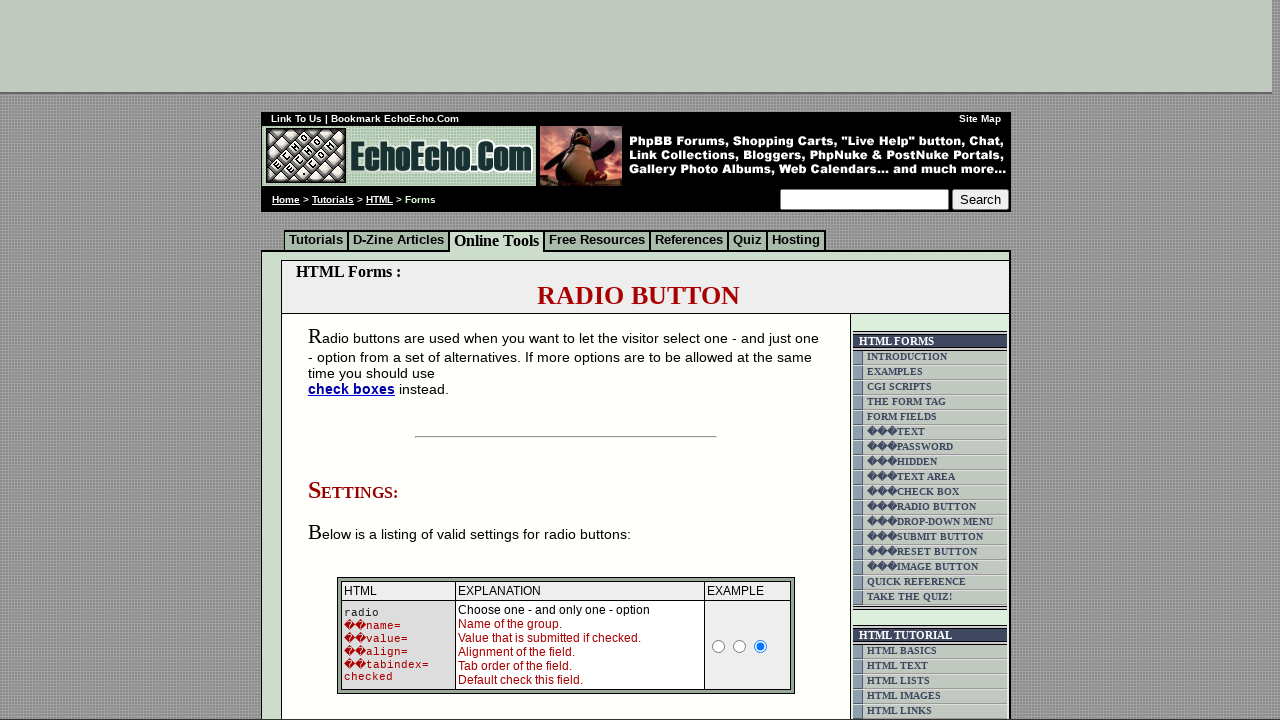

Found 3 radio buttons in the group
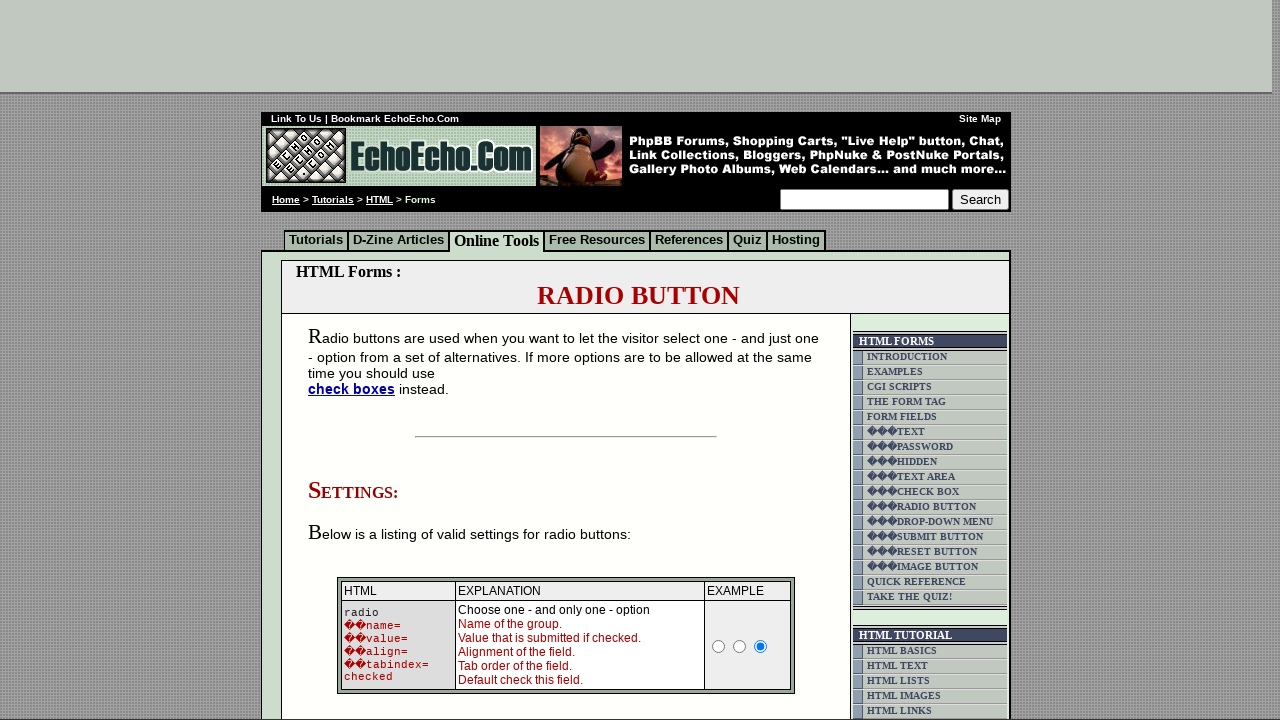

Clicked radio button 1 of 3 at (356, 360) on input[name='group1'] >> nth=0
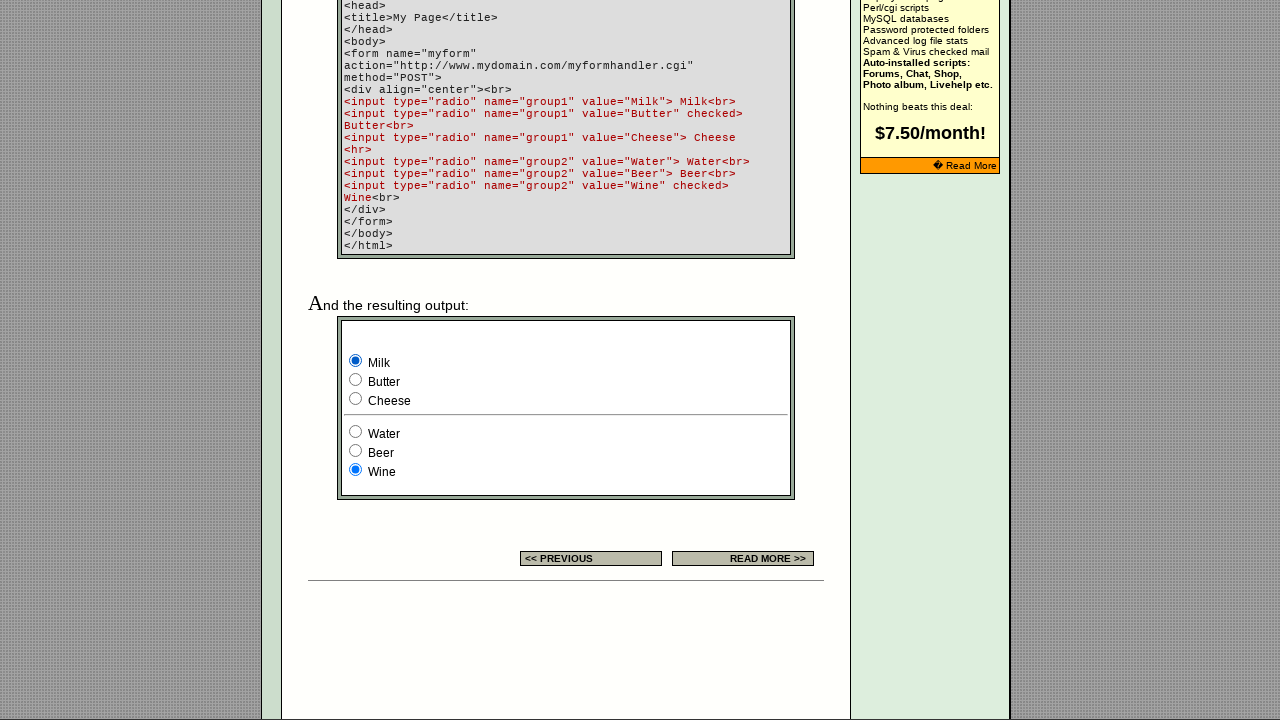

Clicked radio button 2 of 3 at (356, 380) on input[name='group1'] >> nth=1
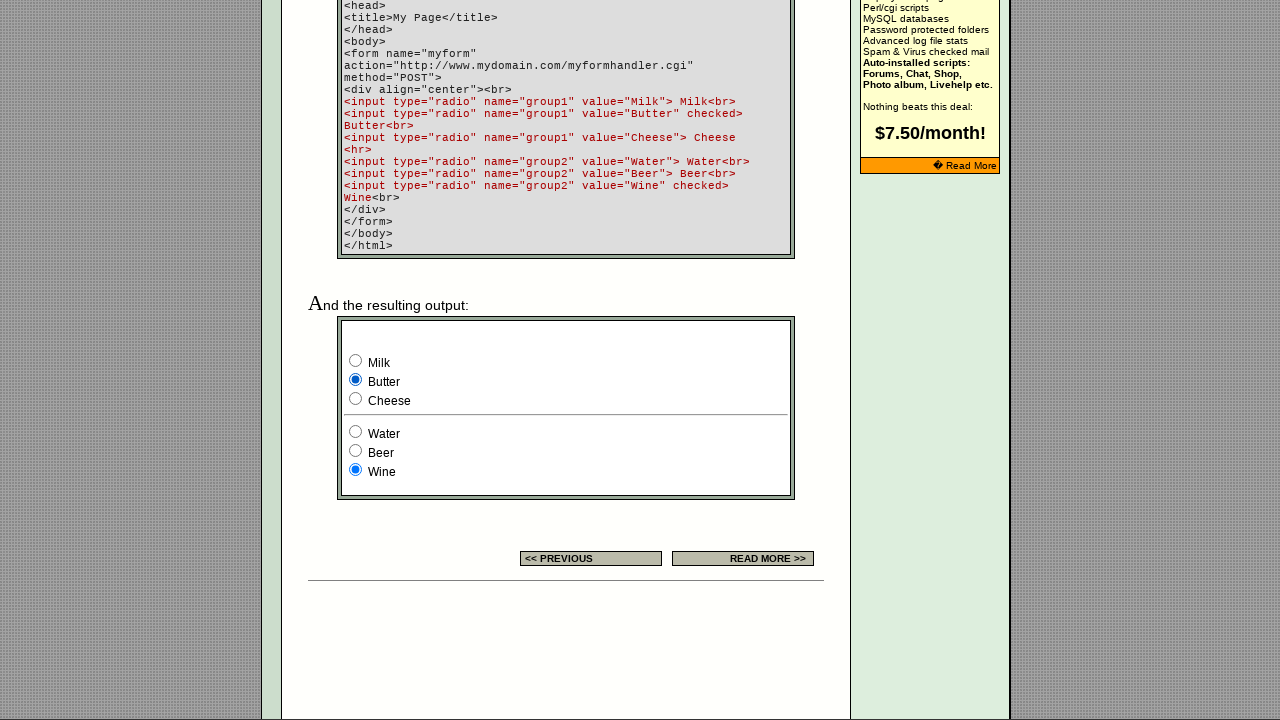

Clicked radio button 3 of 3 at (356, 398) on input[name='group1'] >> nth=2
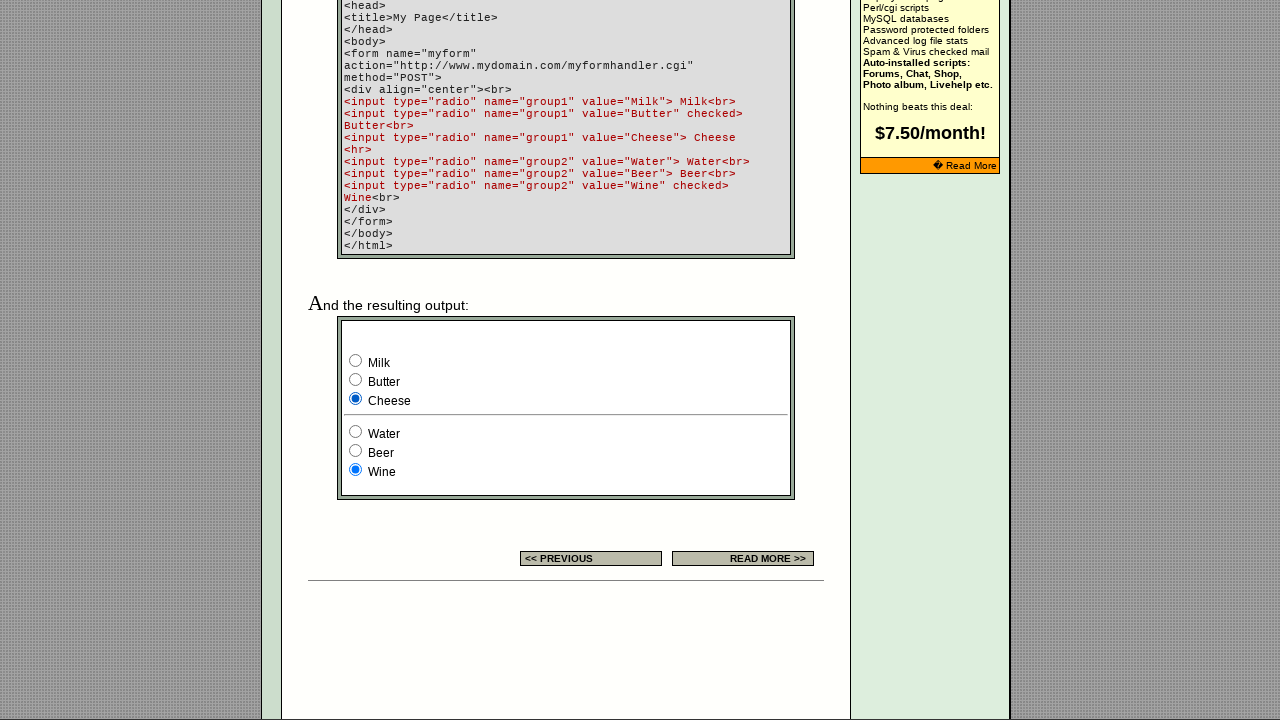

Verified that a radio button in group1 is now checked
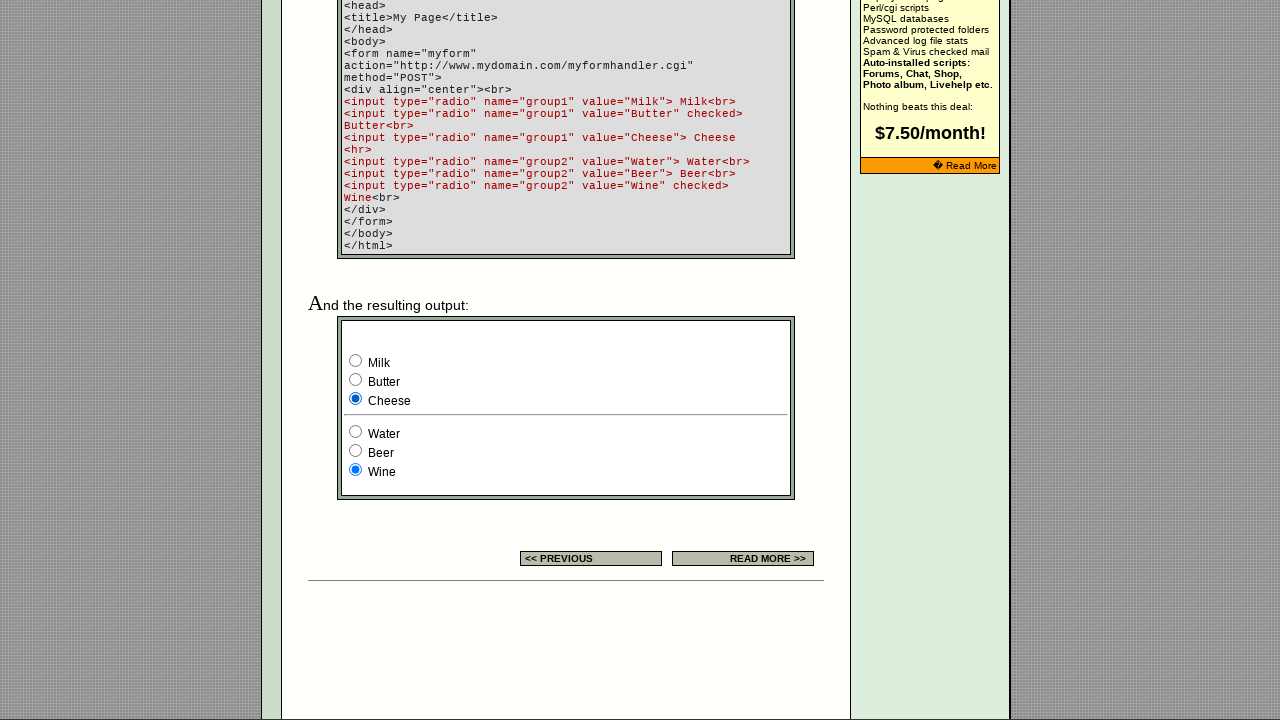

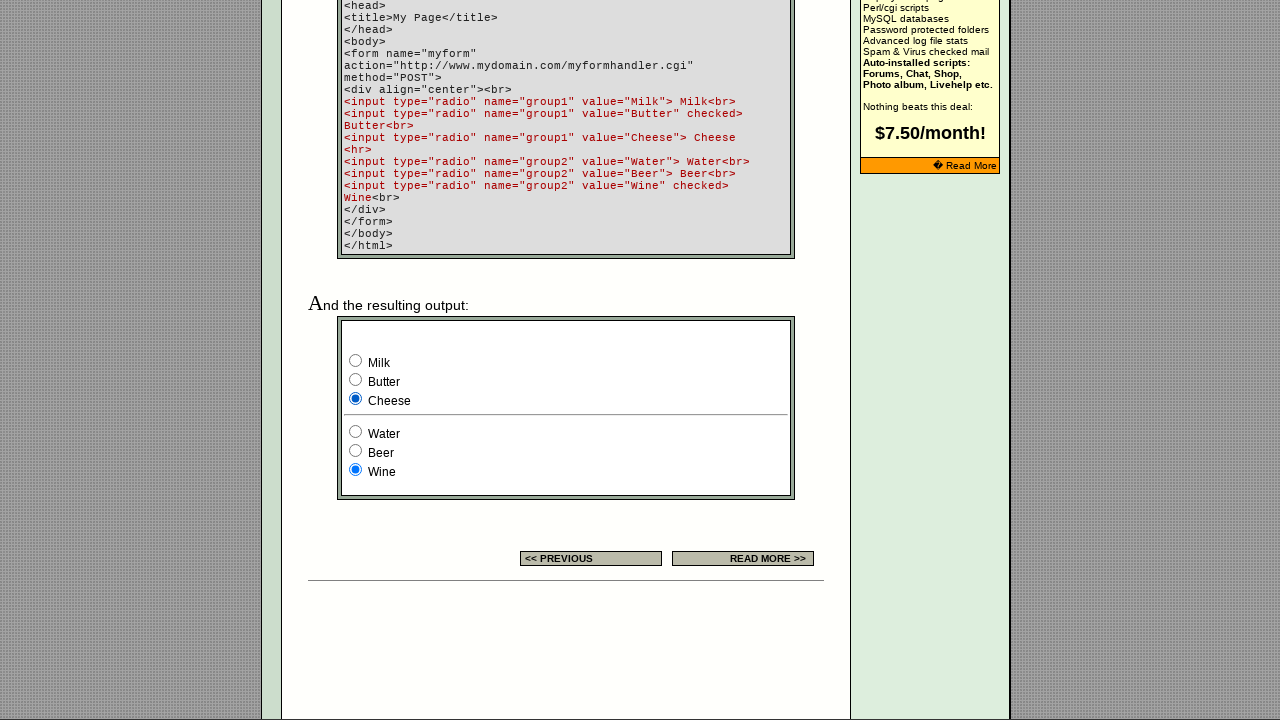